Tests that an invalid move on the checkers board does not change the board state - verifies that clicking a piece and then an invalid destination keeps the piece in place and the destination empty

Starting URL: https://www.gamesforthebrain.com/game/checkers/

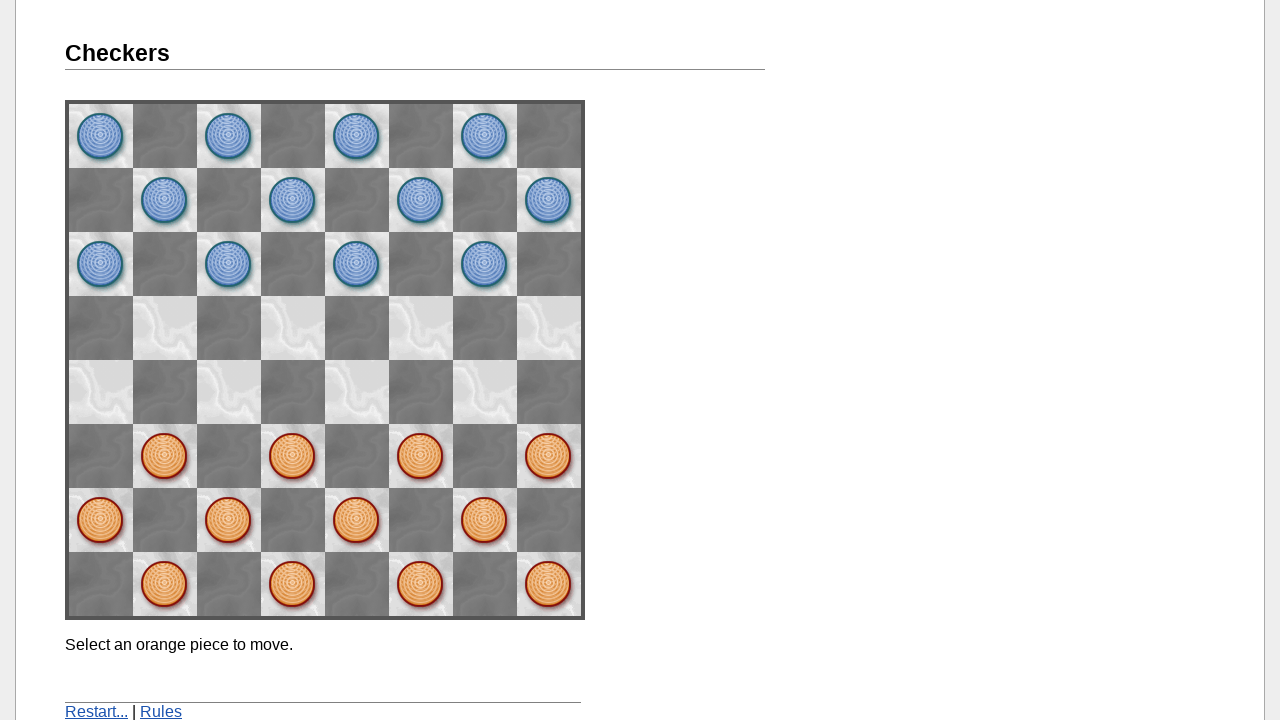

Located start position (space 62)
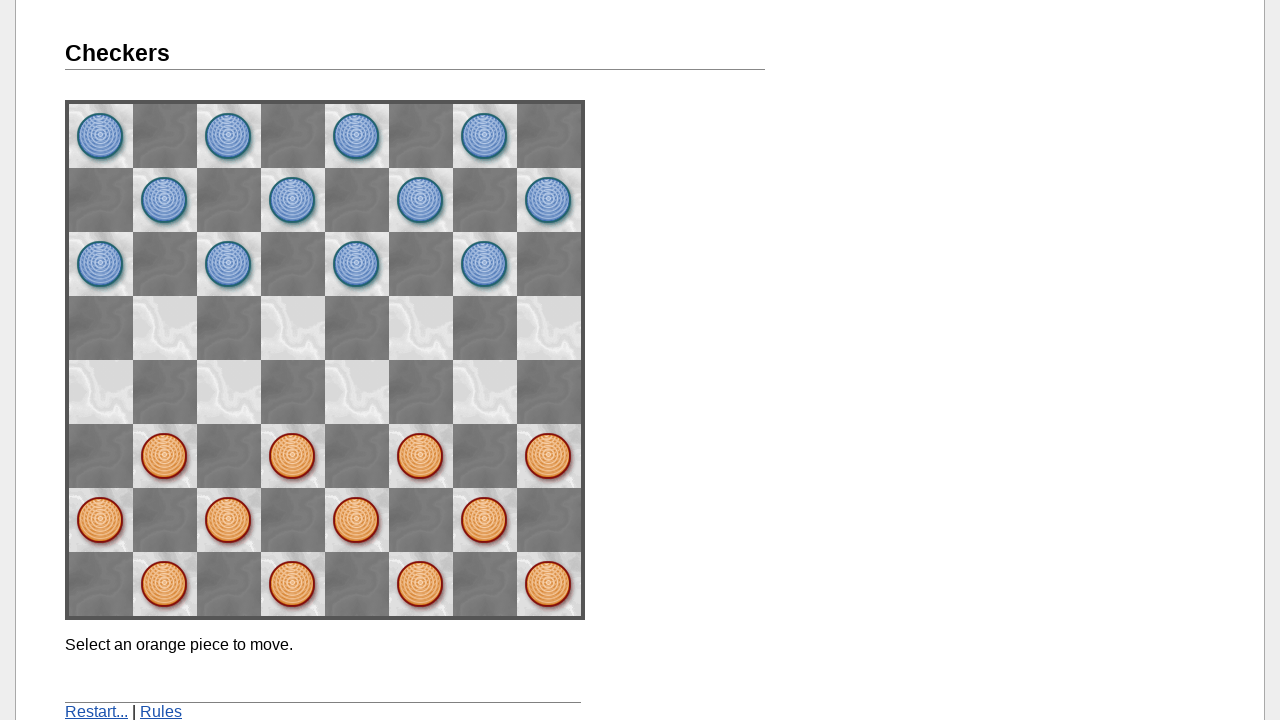

Located end position (space 33) - an invalid destination
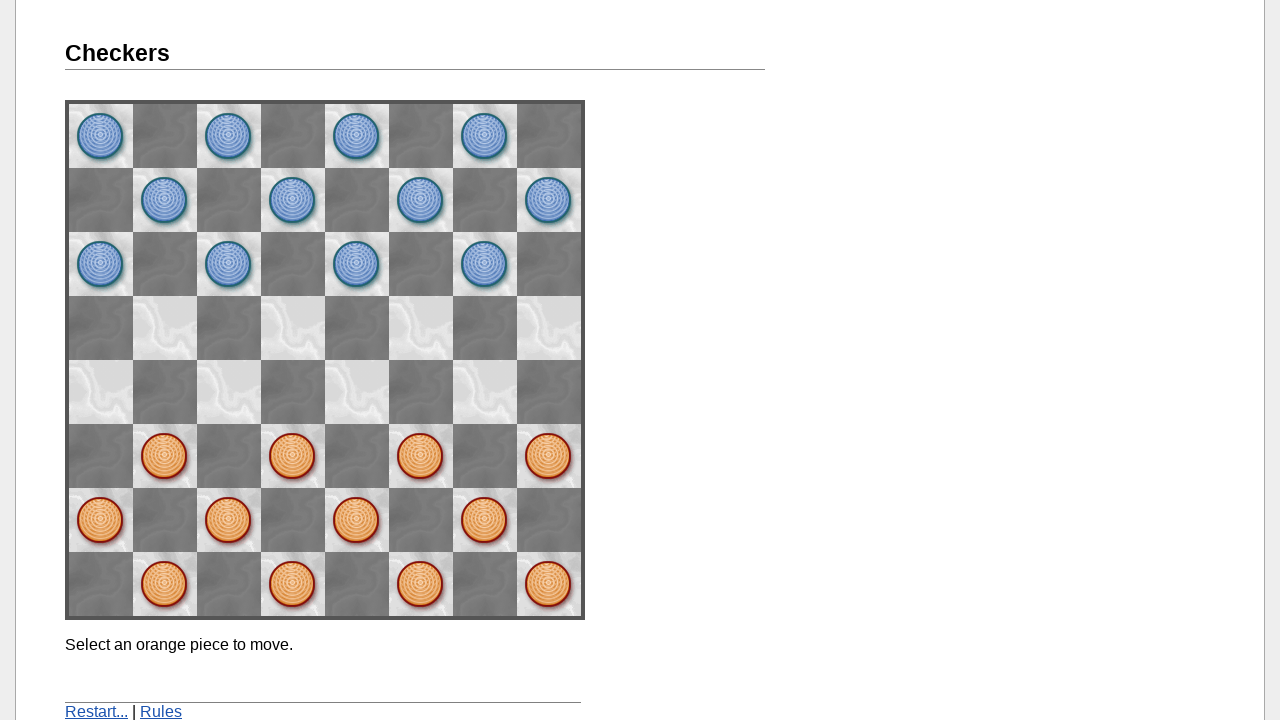

Verified that start position (space 62) contains a player piece
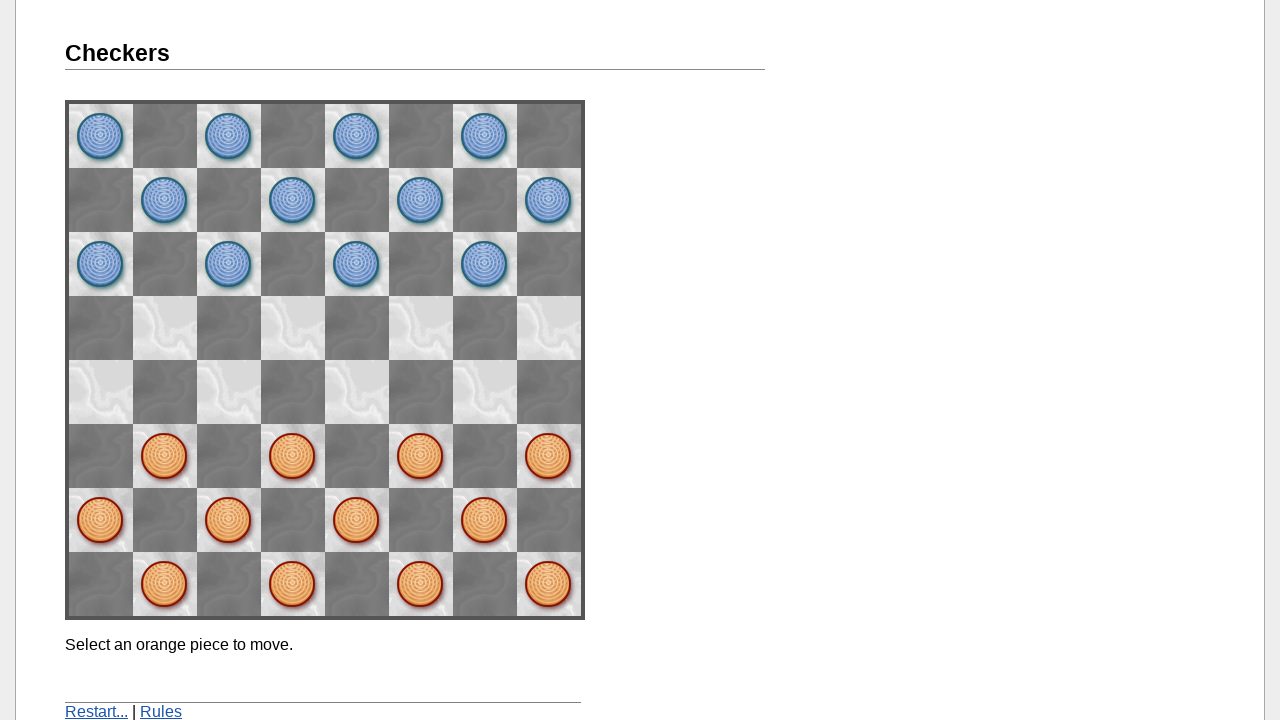

Clicked on the player piece at start position (space 62) at (165, 456) on [name="space62"]
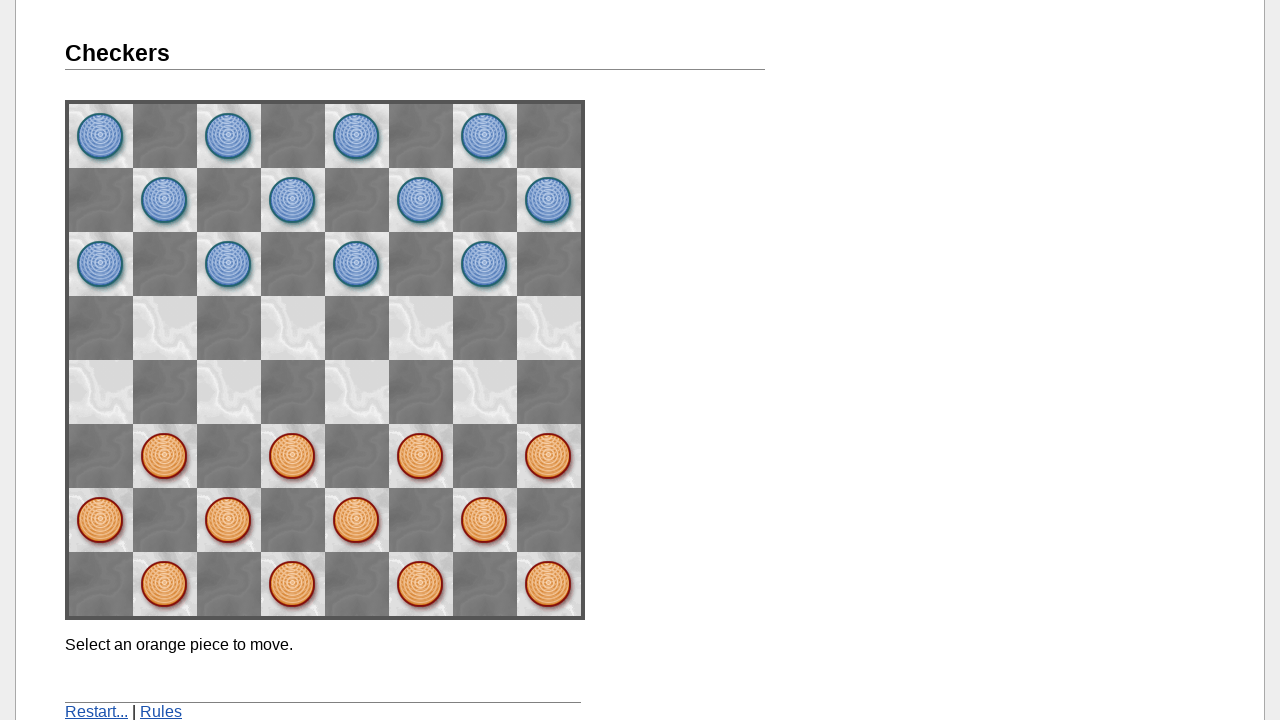

Clicked on invalid destination (space 33) at (357, 392) on [name="space33"]
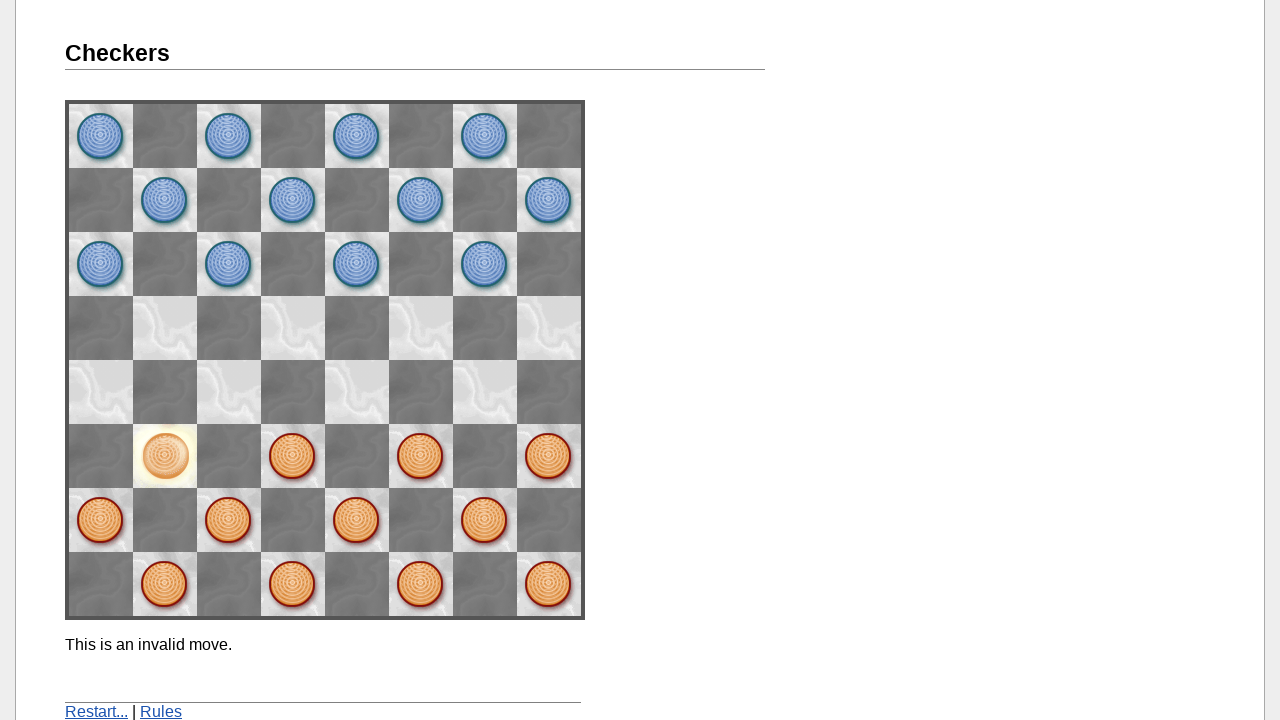

Verified that the piece remained at start position (space 62) after invalid move attempt
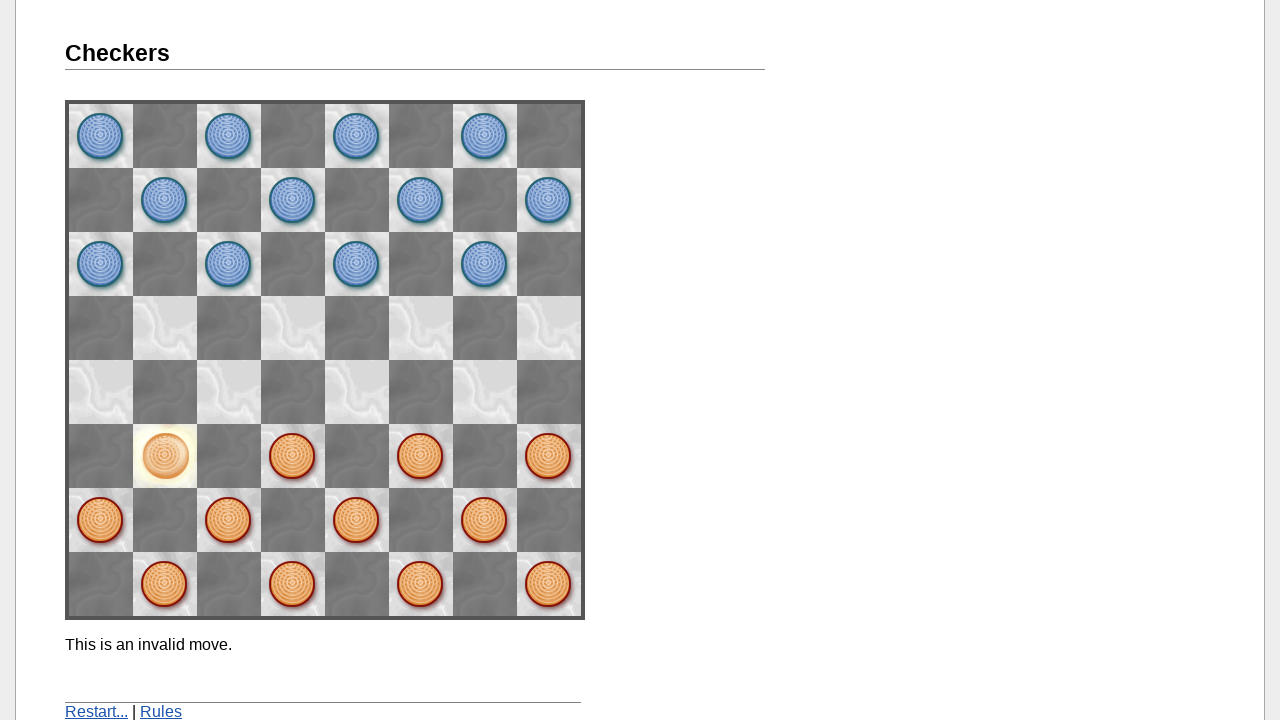

Verified that the end position (space 33) remained empty - no piece moved there
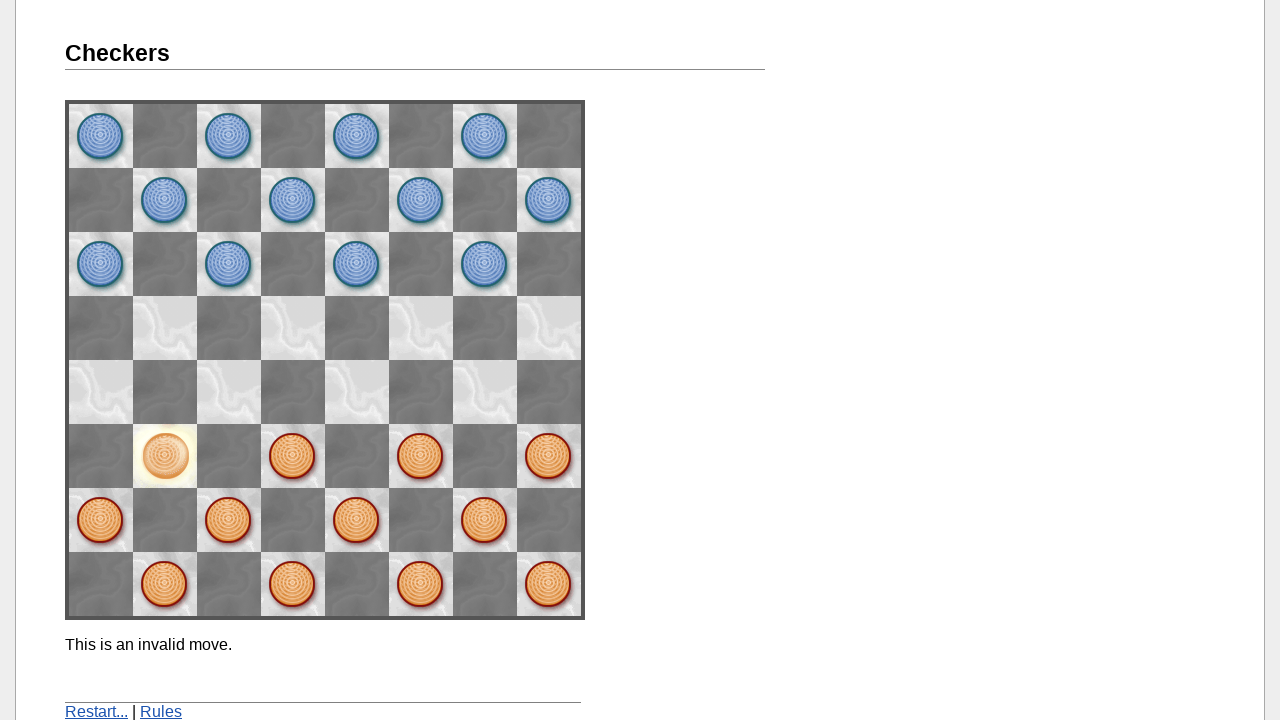

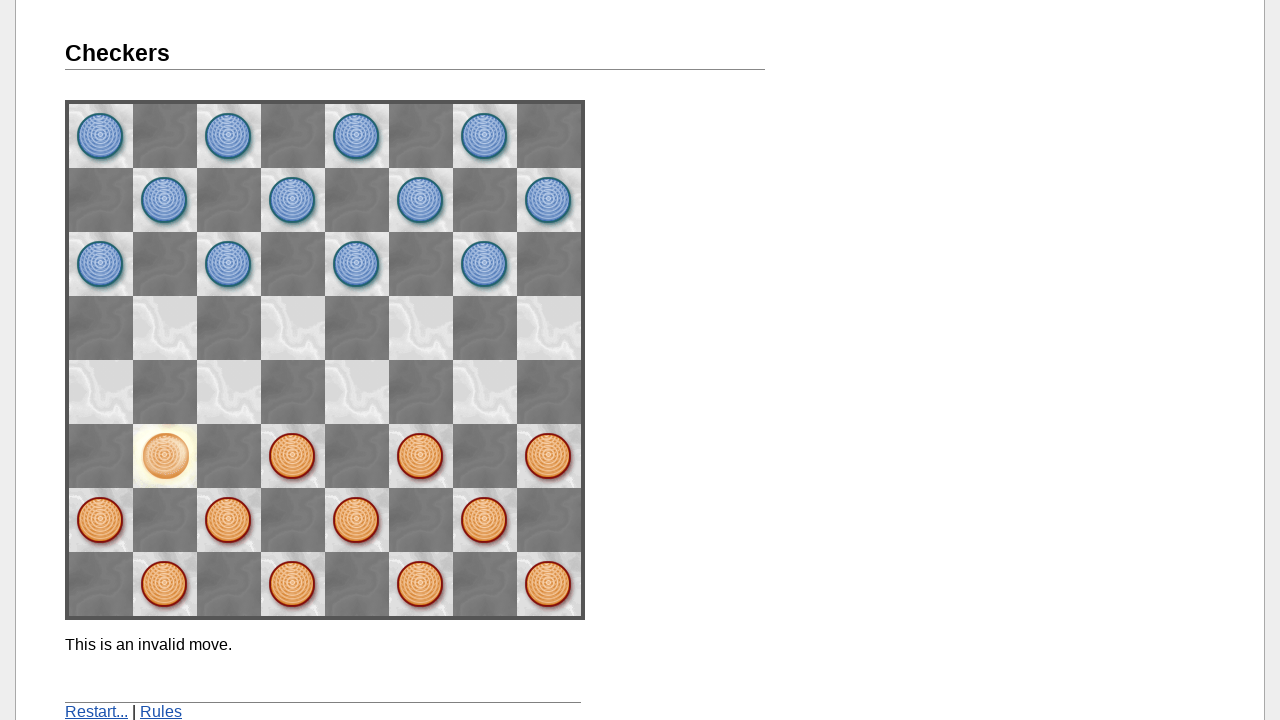